Navigates to The Testing World website and maximizes the browser window

Starting URL: https://www.thetestingworld.com/

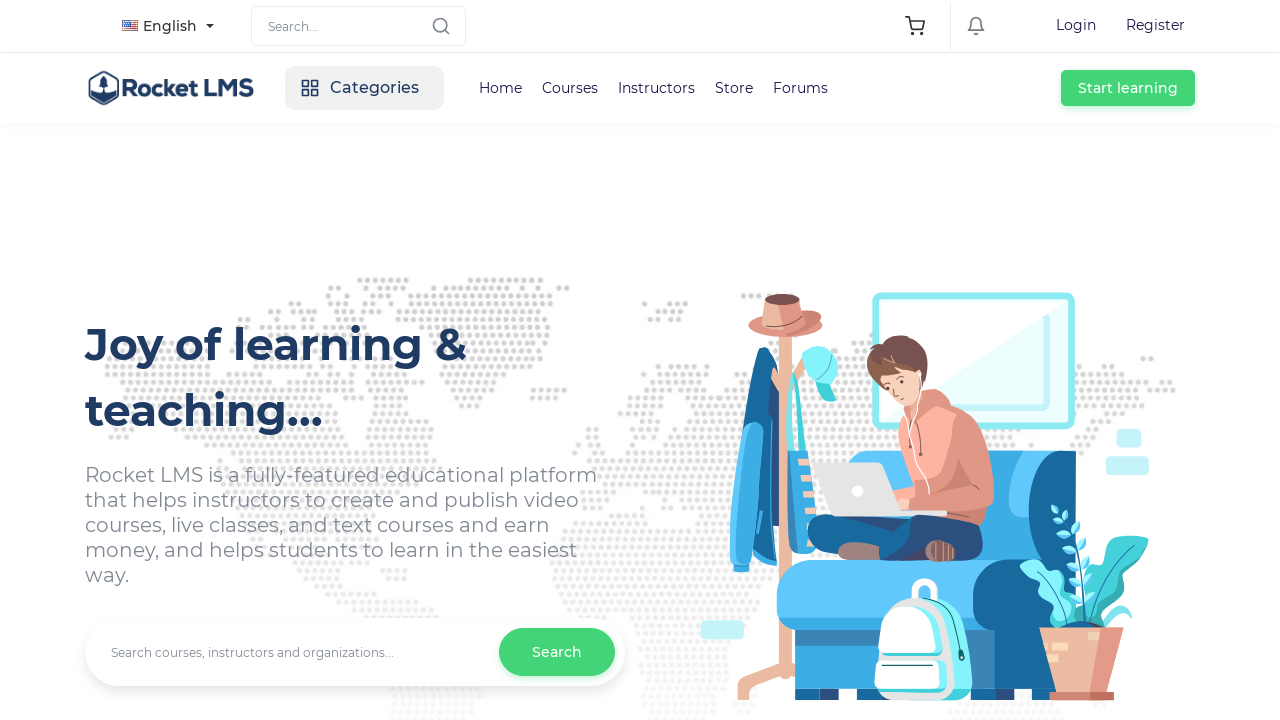

Waited for page to load with networkidle state
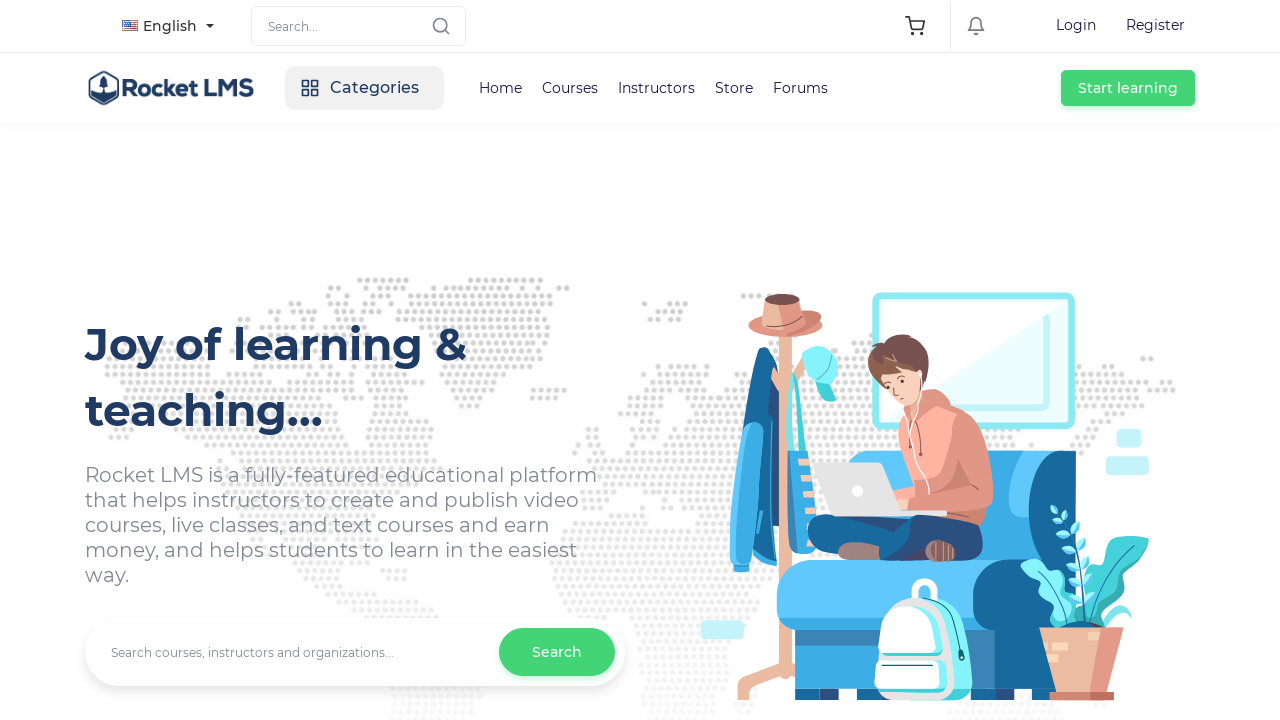

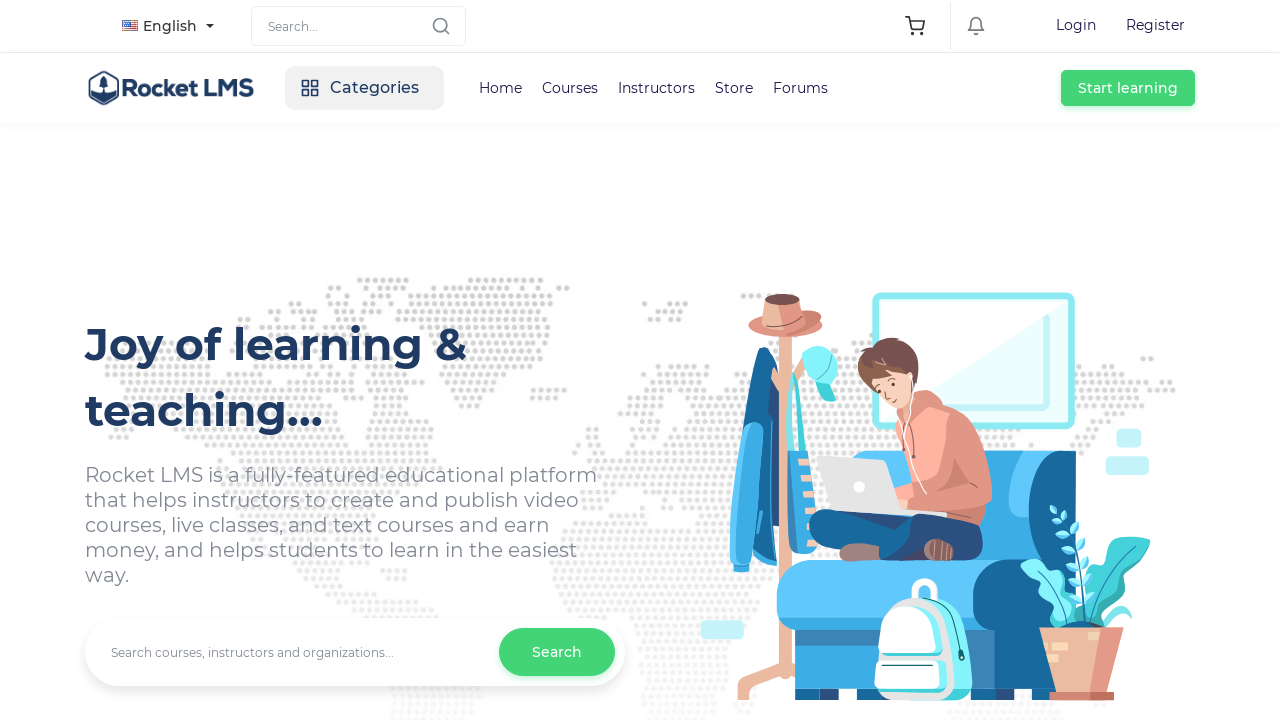